Tests dropdown menu interaction and timer button functionality on the Omayo blog, including navigation through dropdown links and handling alerts

Starting URL: https://omayo.blogspot.com/

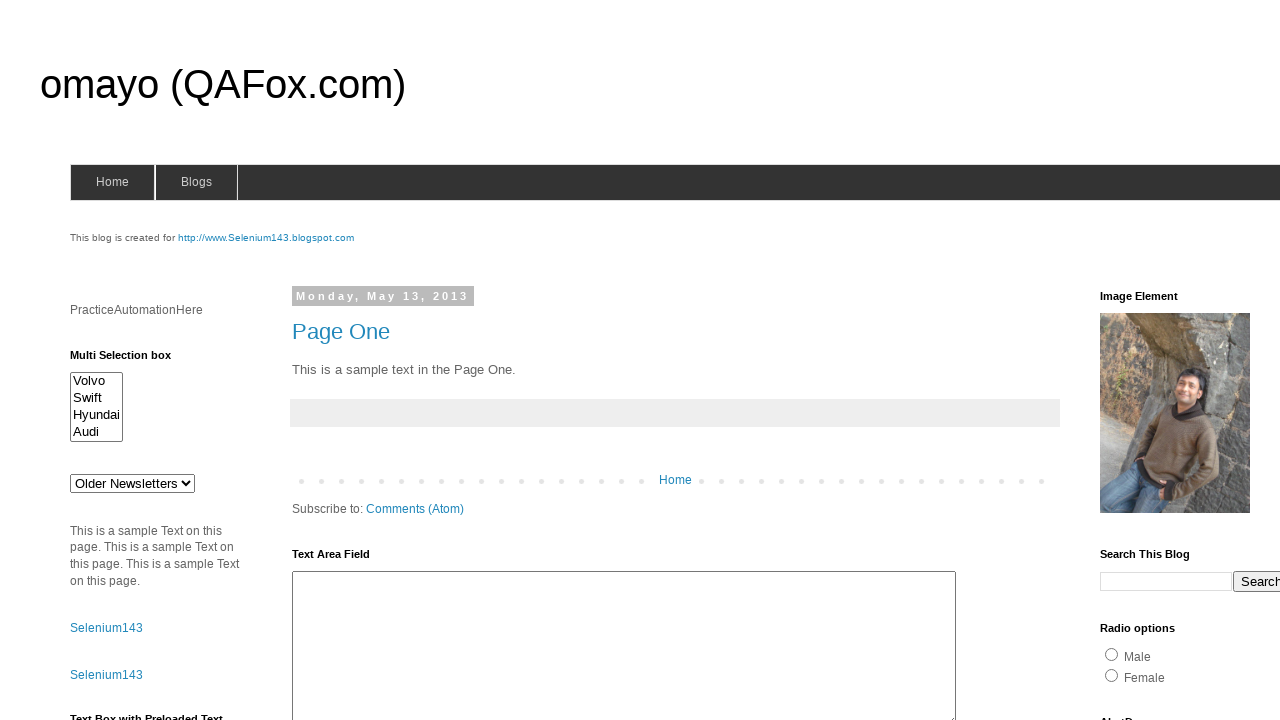

Pressed Page Down to scroll down the page
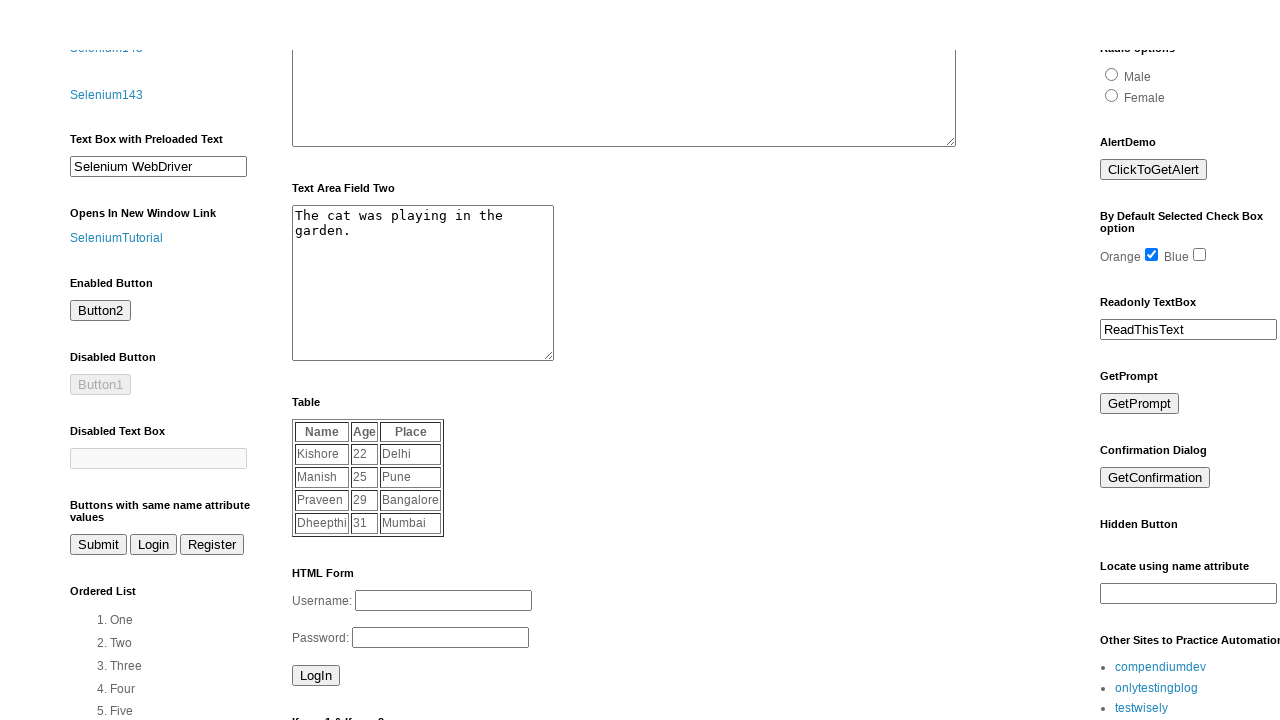

Waited 1 second for page to settle
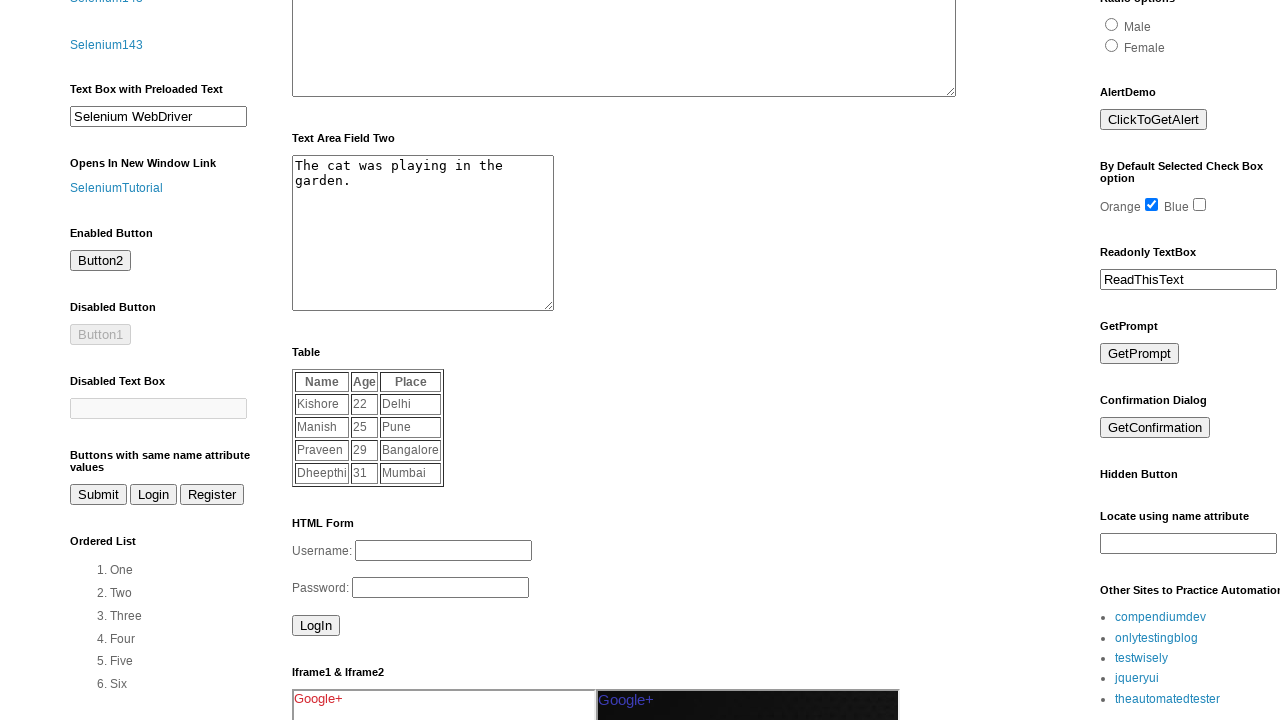

Pressed Page Down again to continue scrolling
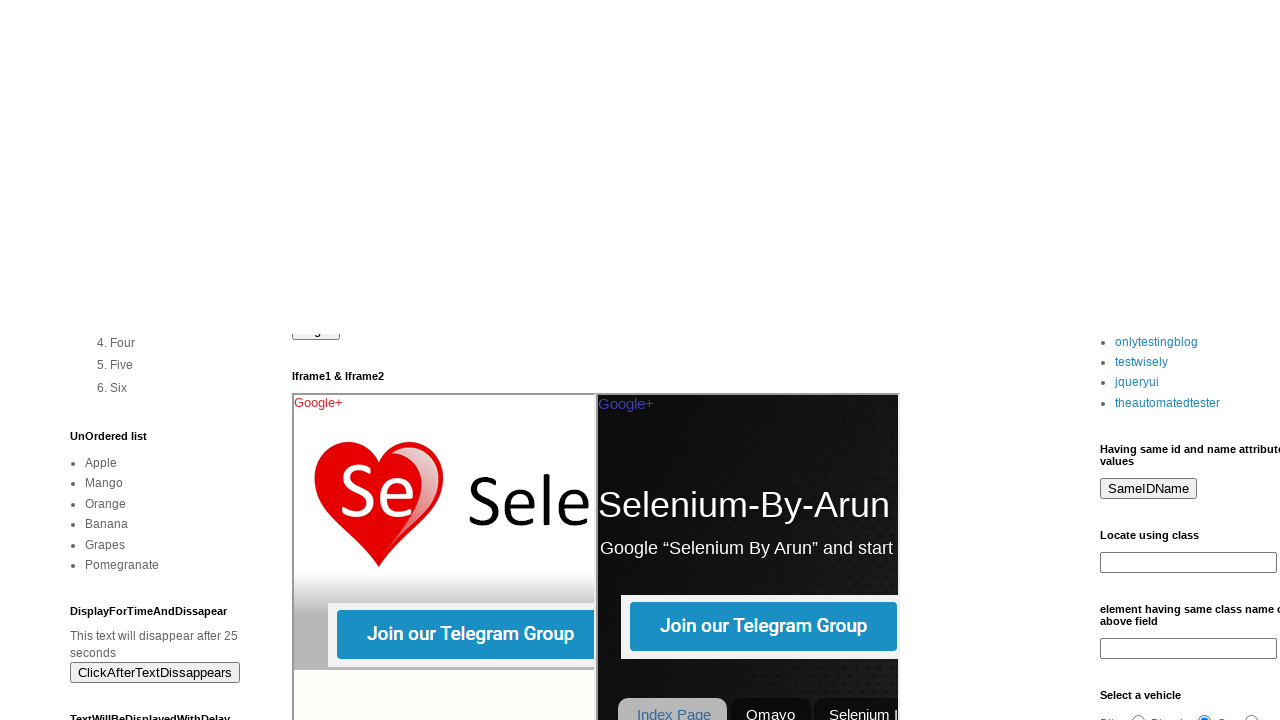

Waited 1 second for page to settle
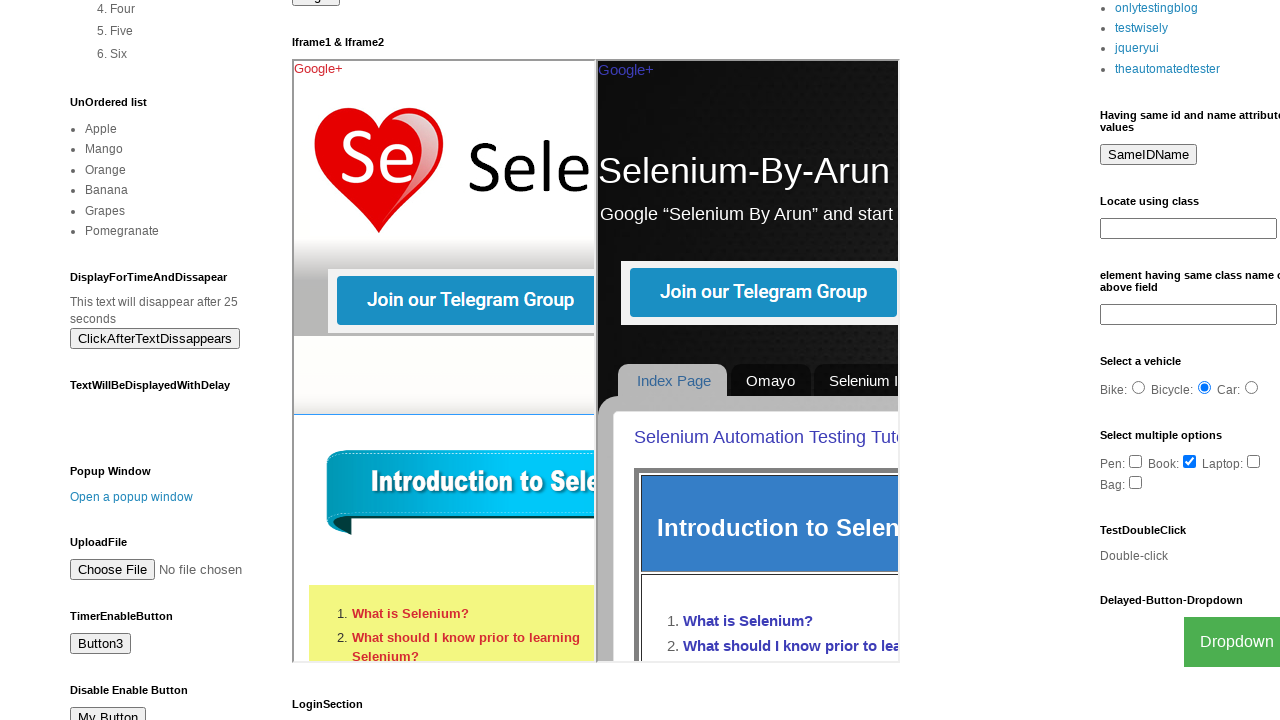

Pressed Page Down a third time to complete scrolling
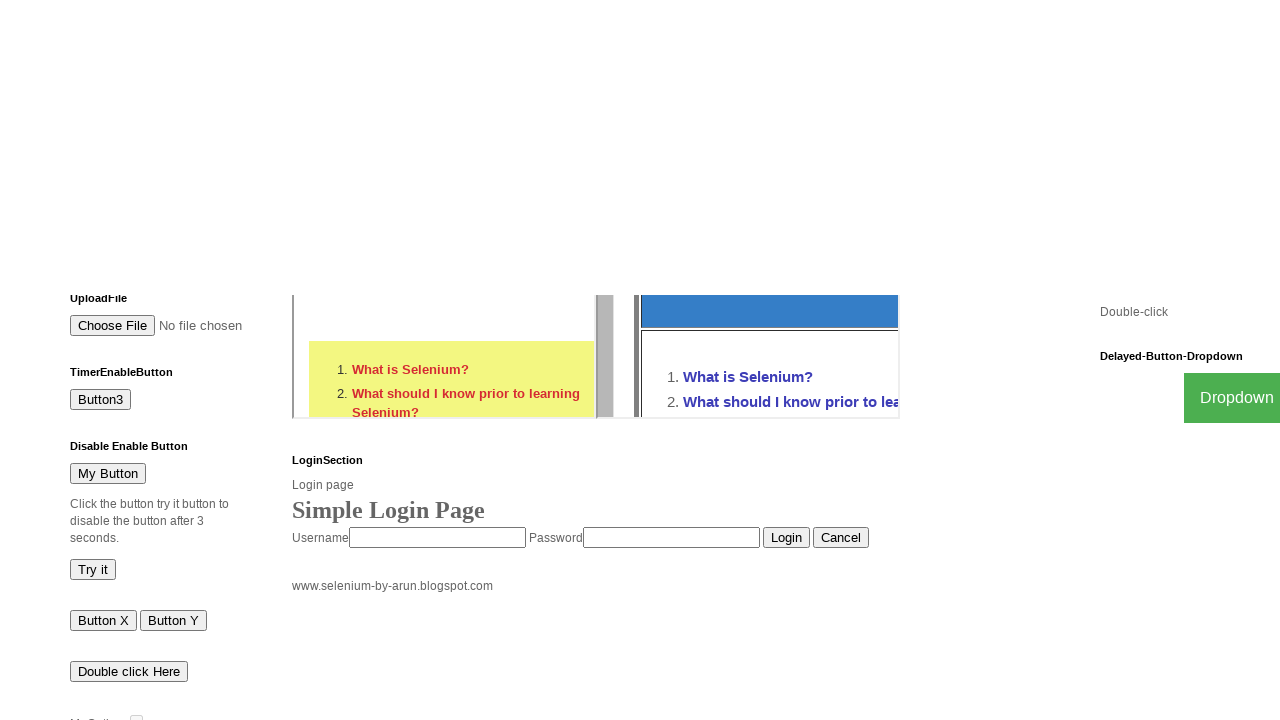

Waited 1 second for page to settle
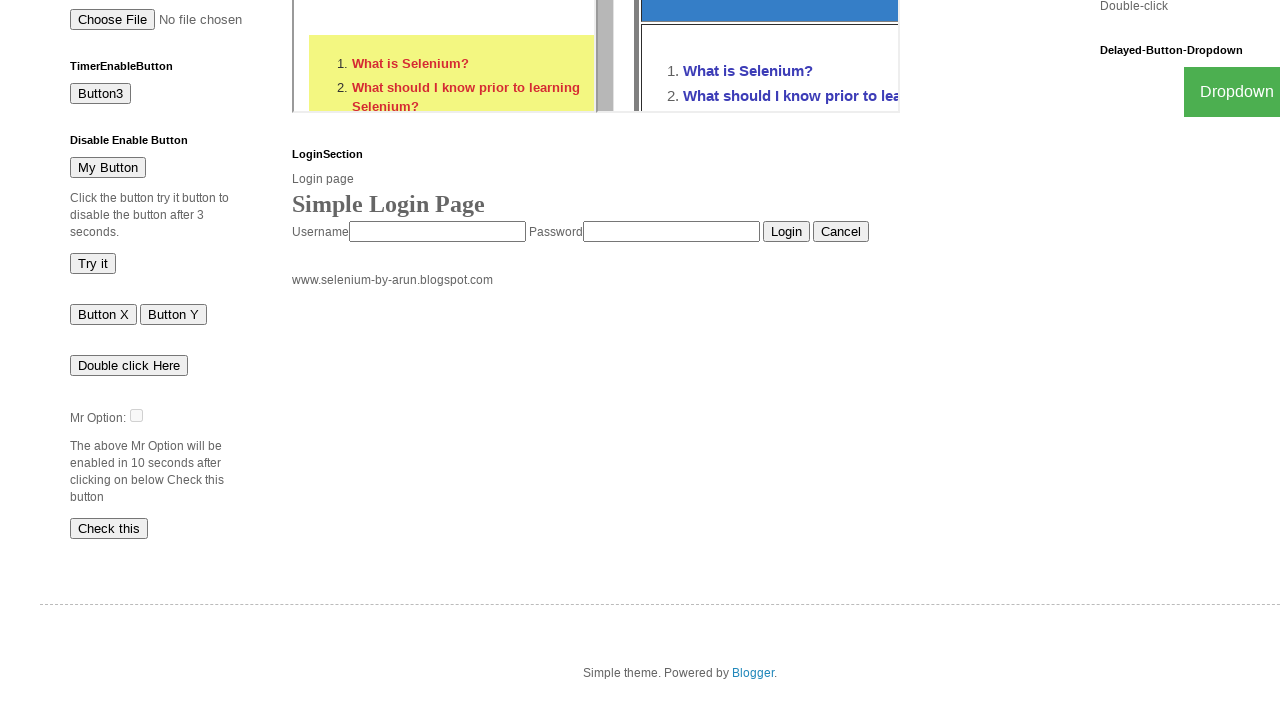

Clicked on the dropdown button to open menu at (1227, 92) on button.dropbtn
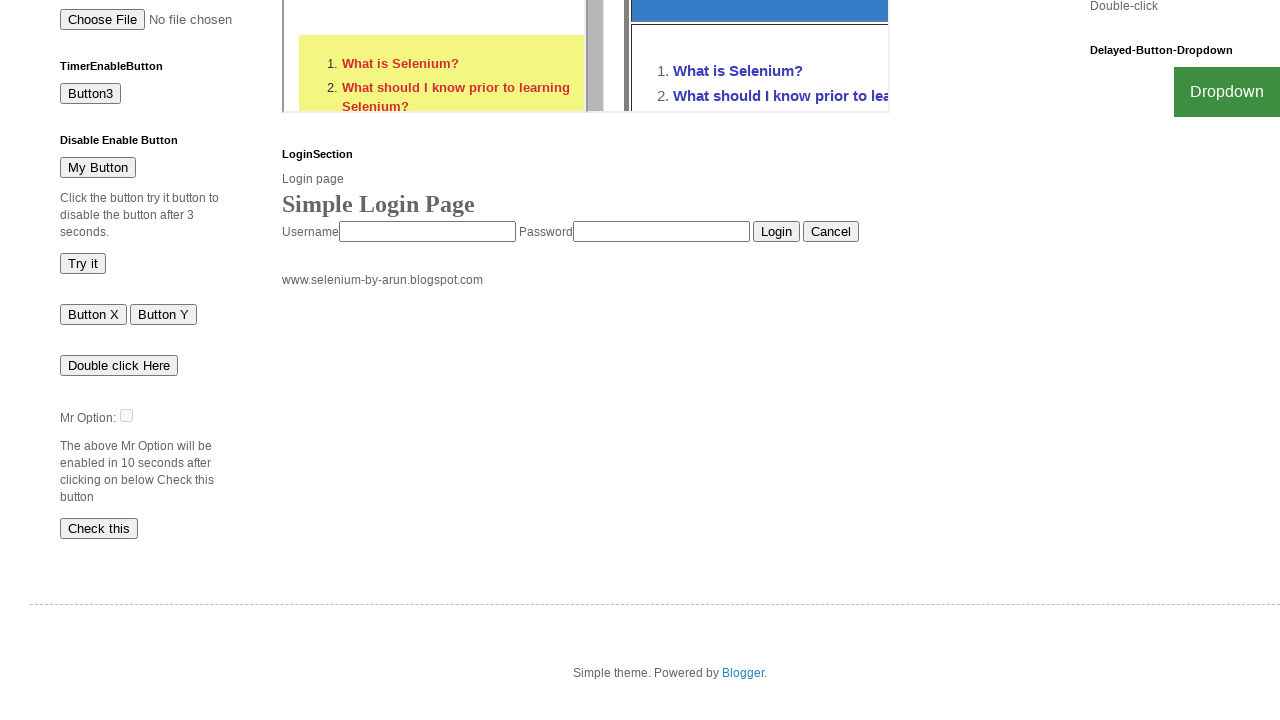

Waited for Flipkart link to become visible in dropdown
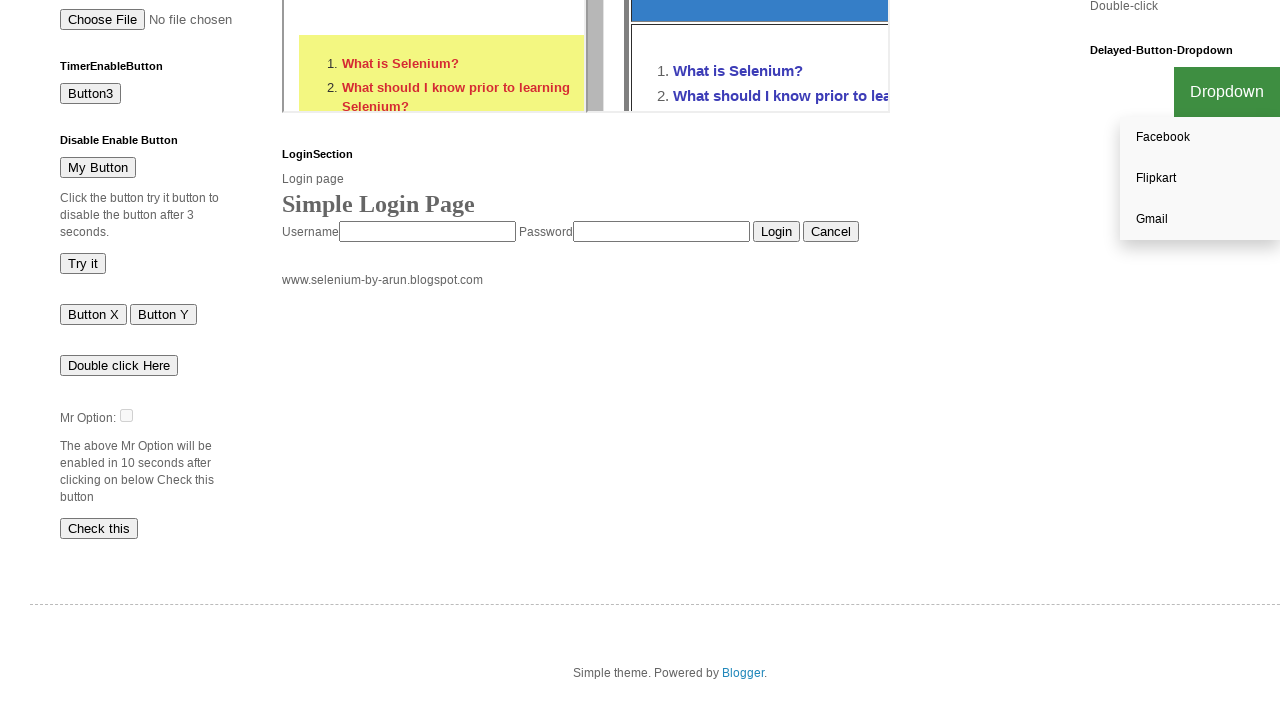

Clicked on Flipkart link in dropdown menu at (1200, 179) on a:has-text('Flipkart')
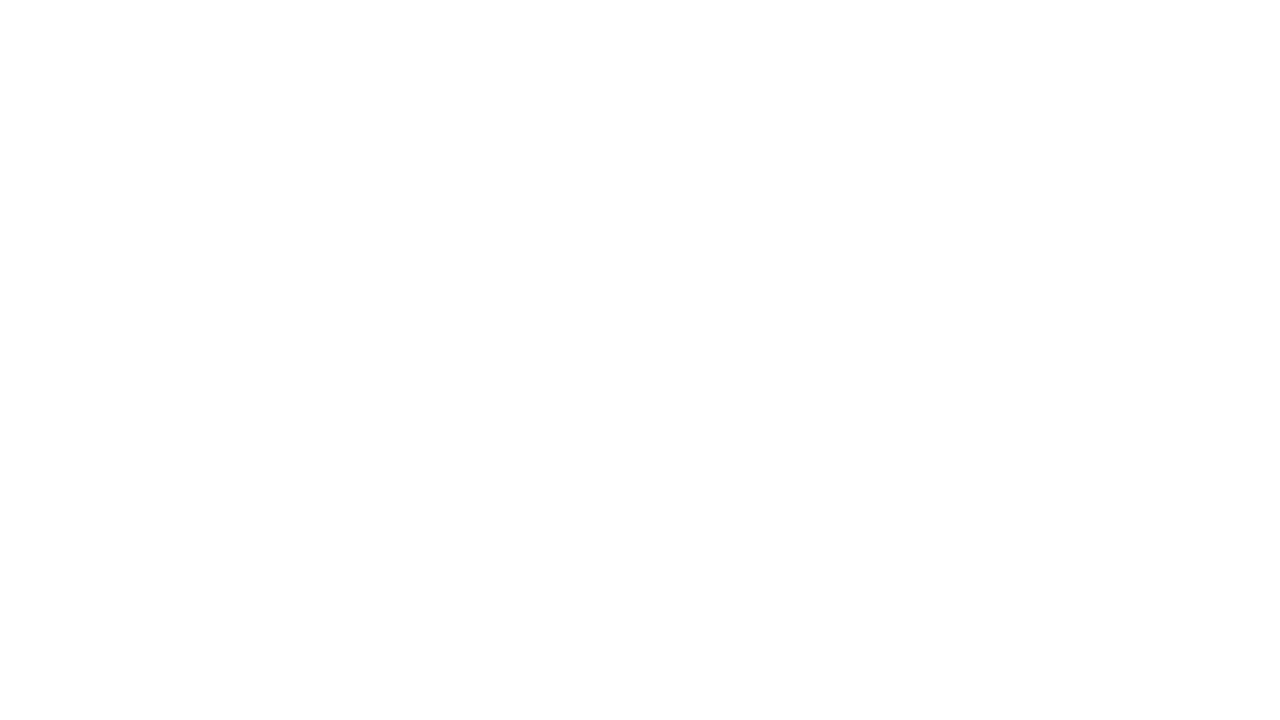

Waited 1 second after clicking Flipkart link
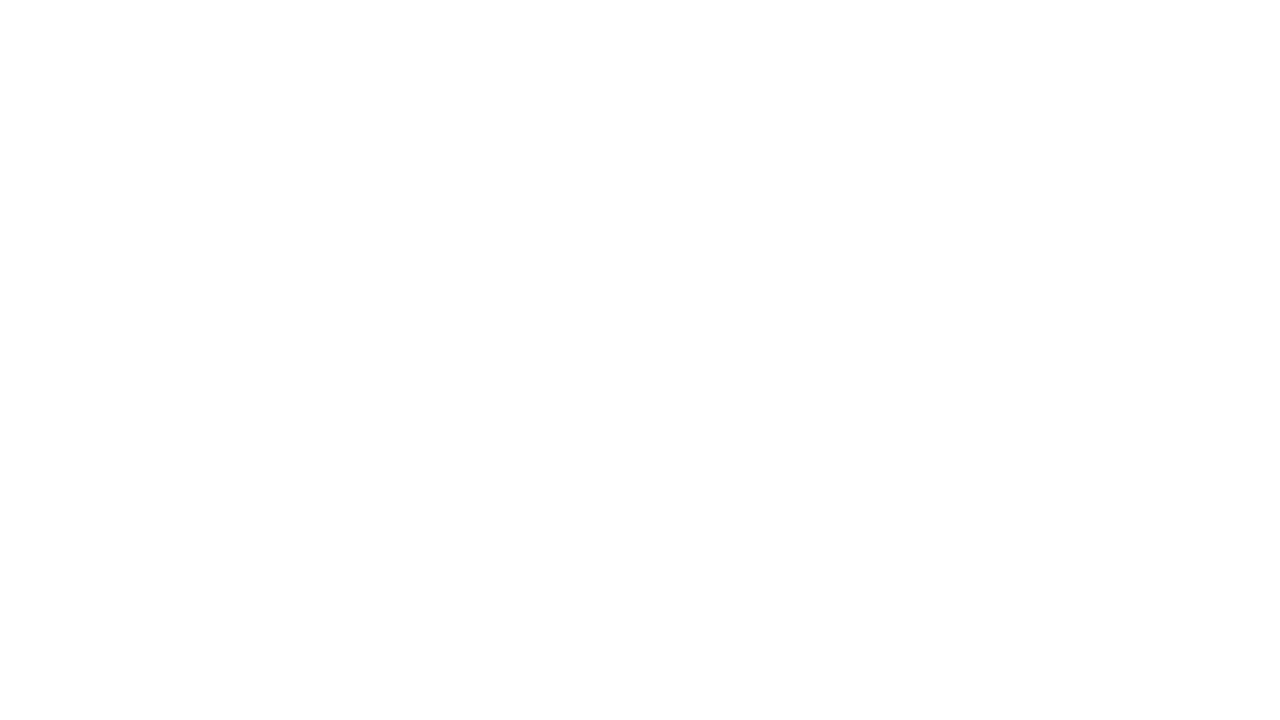

Navigated back to the Omayo blog page
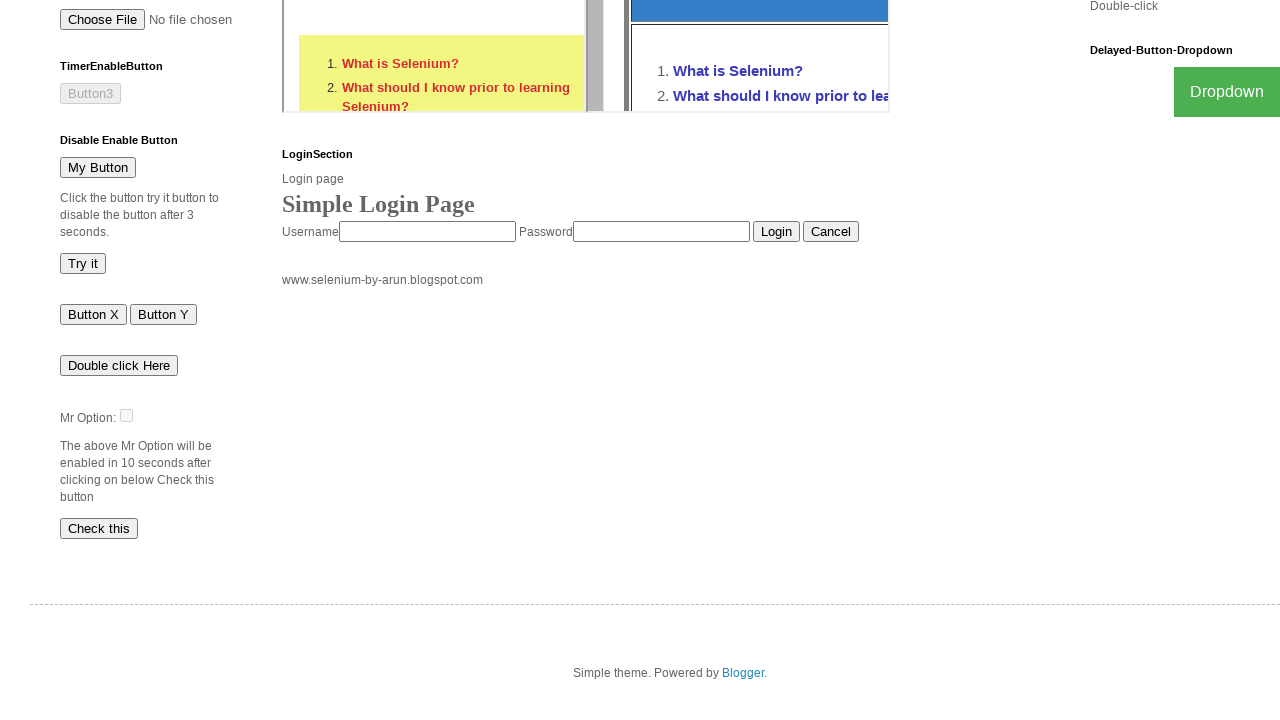

Refreshed the page
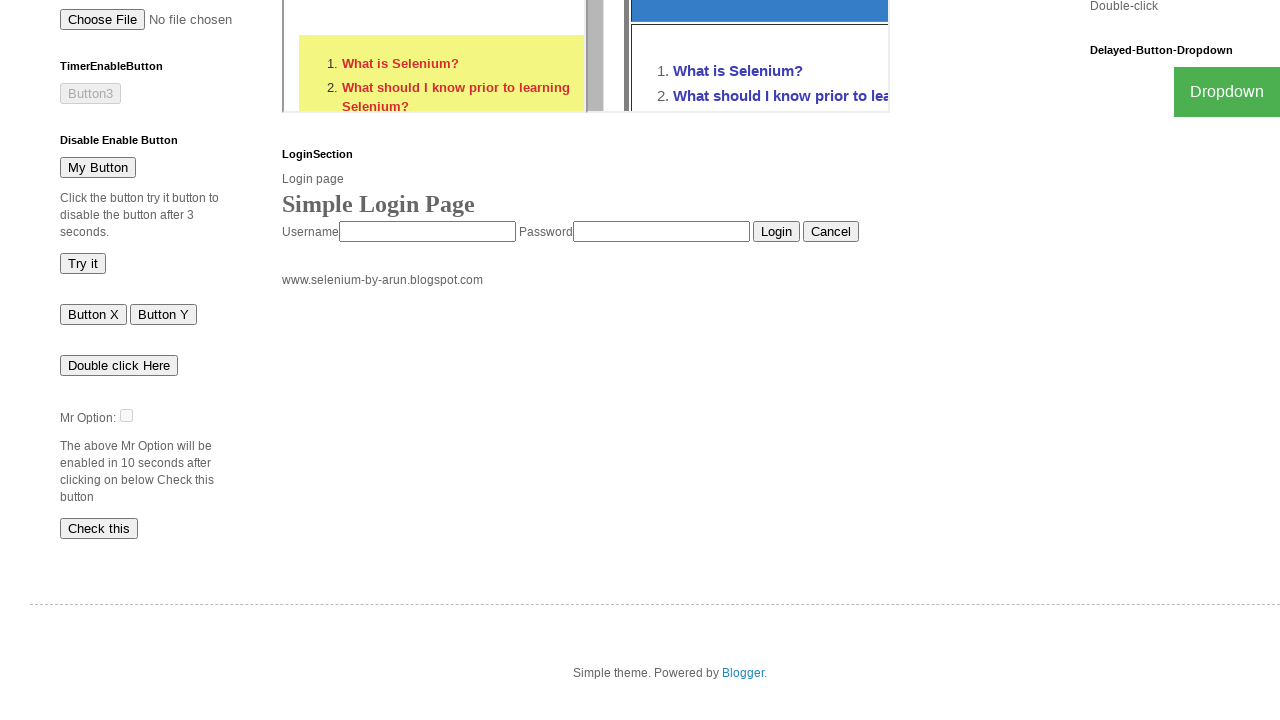

Waited for timer button to become visible
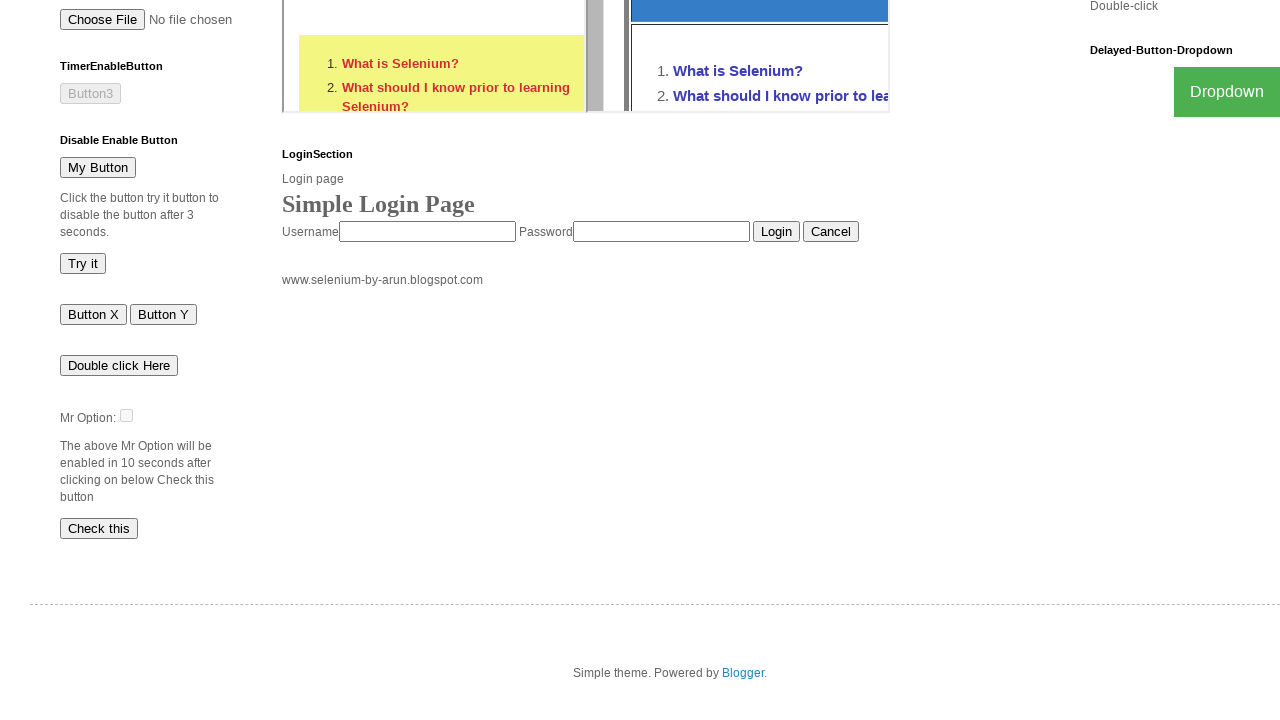

Clicked on the timer button at (100, 710) on #timerButton
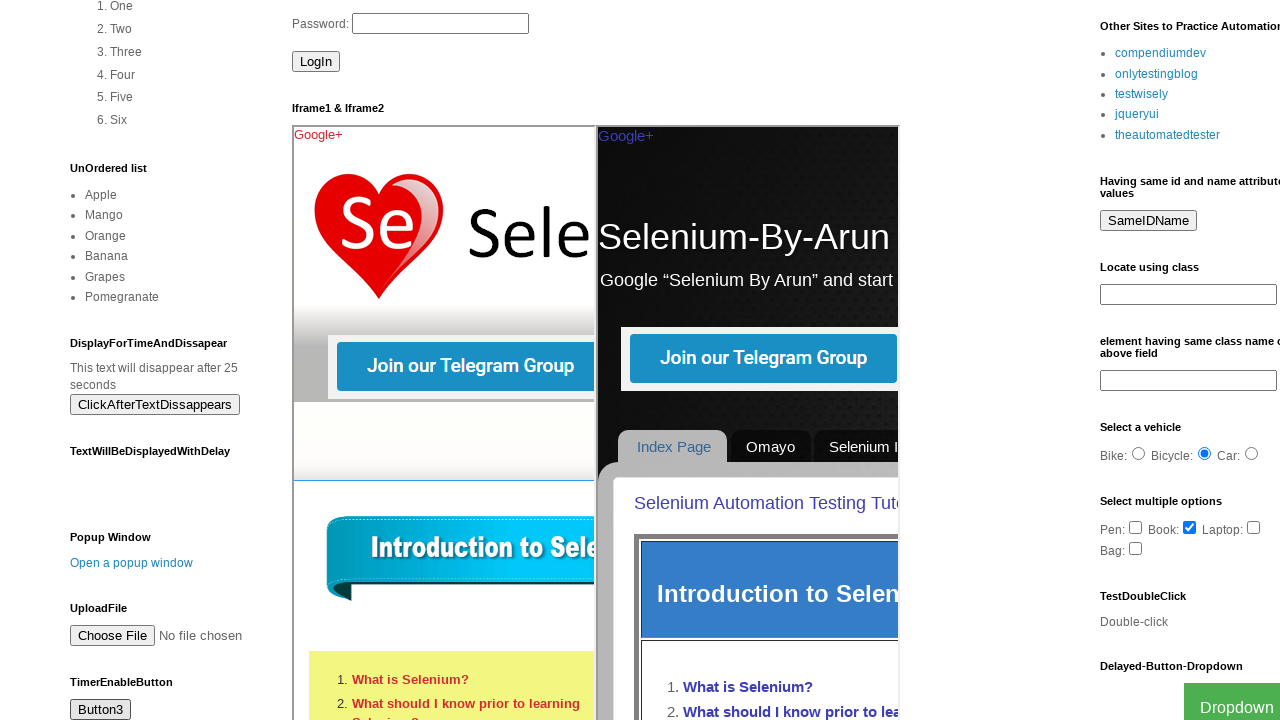

Waited 2 seconds for alert dialog to appear
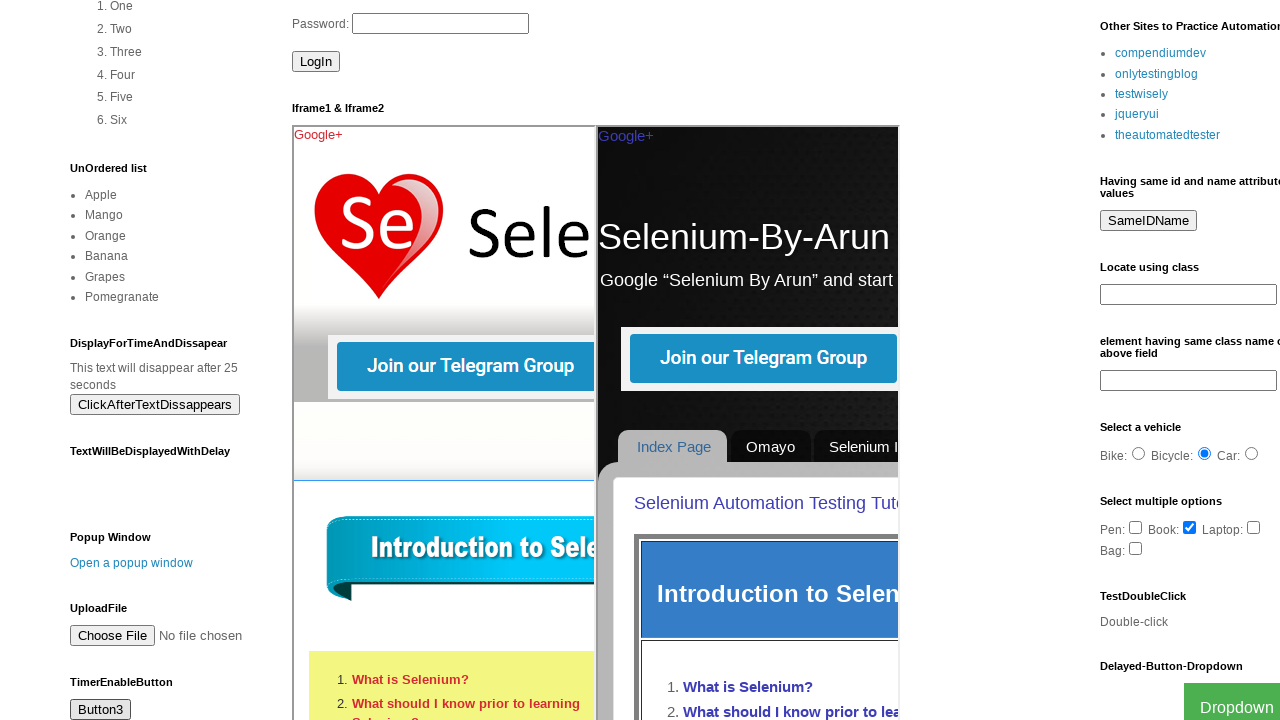

Set up alert dialog handler to accept any dialogs
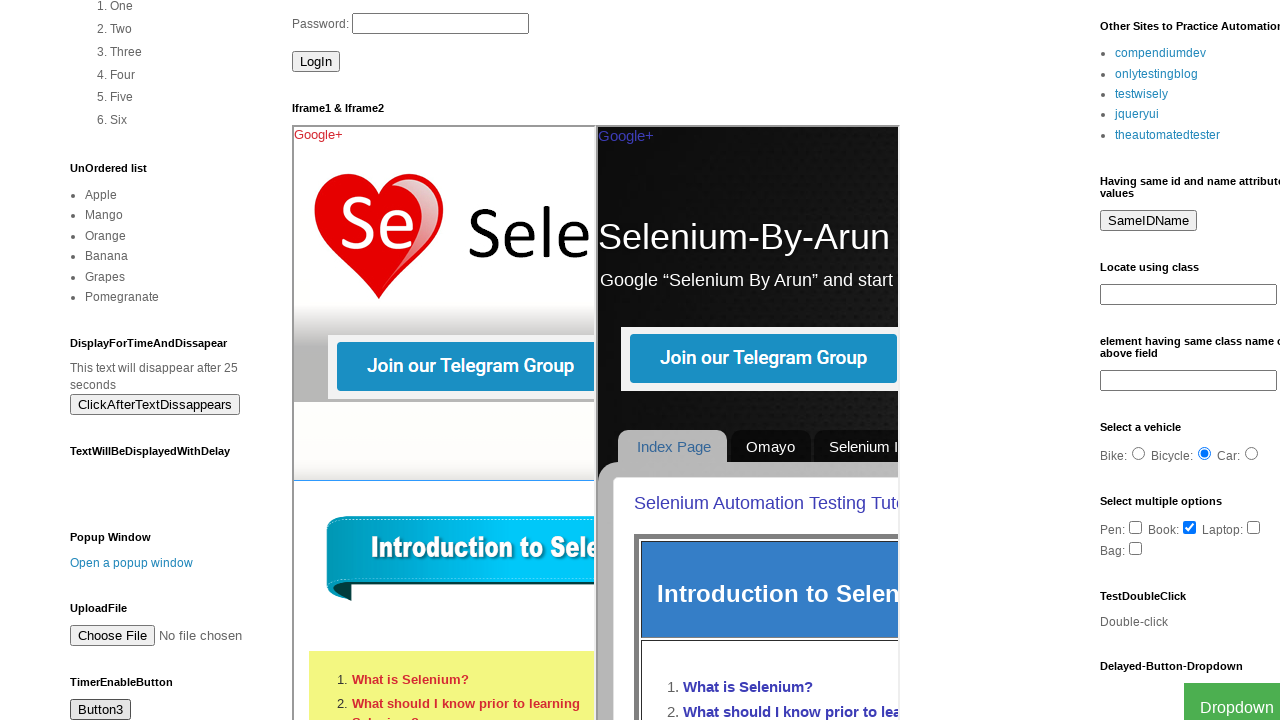

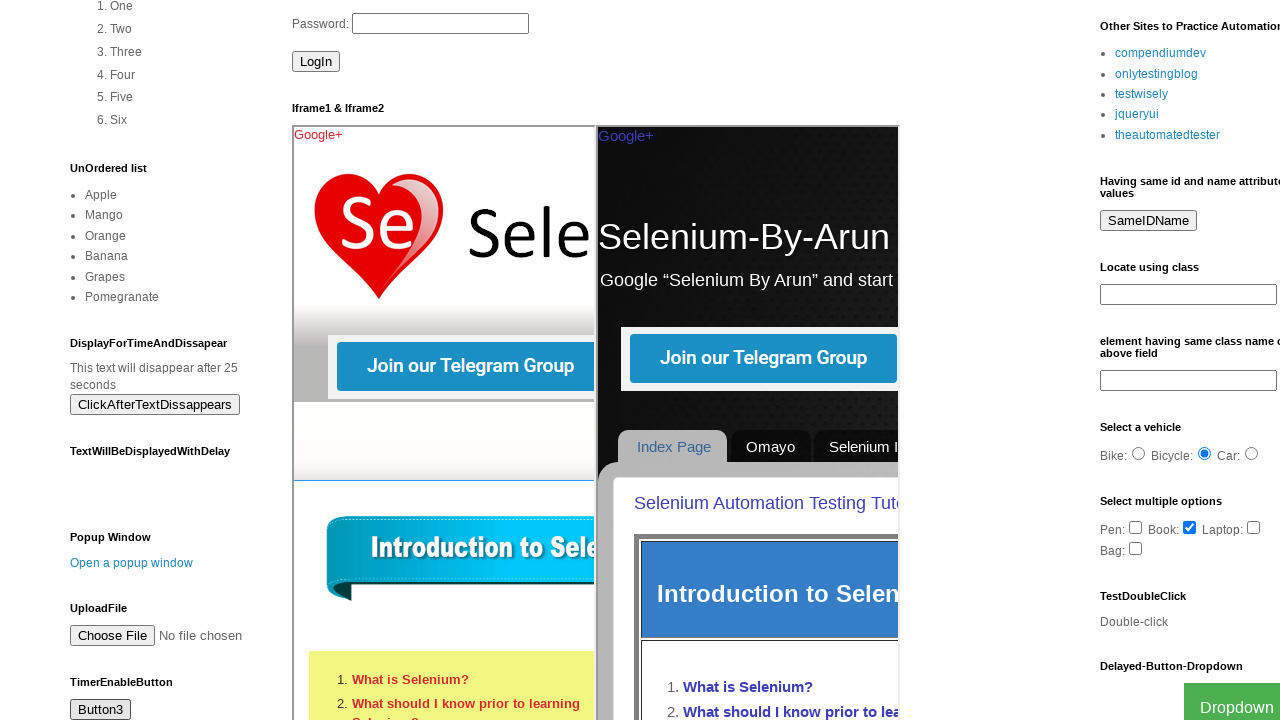